Tests popup modal interaction by clicking a launcher button to open a modal, filling in form fields within the modal, and submitting the form to verify the success message appears.

Starting URL: https://training-support.net/webelements/popups

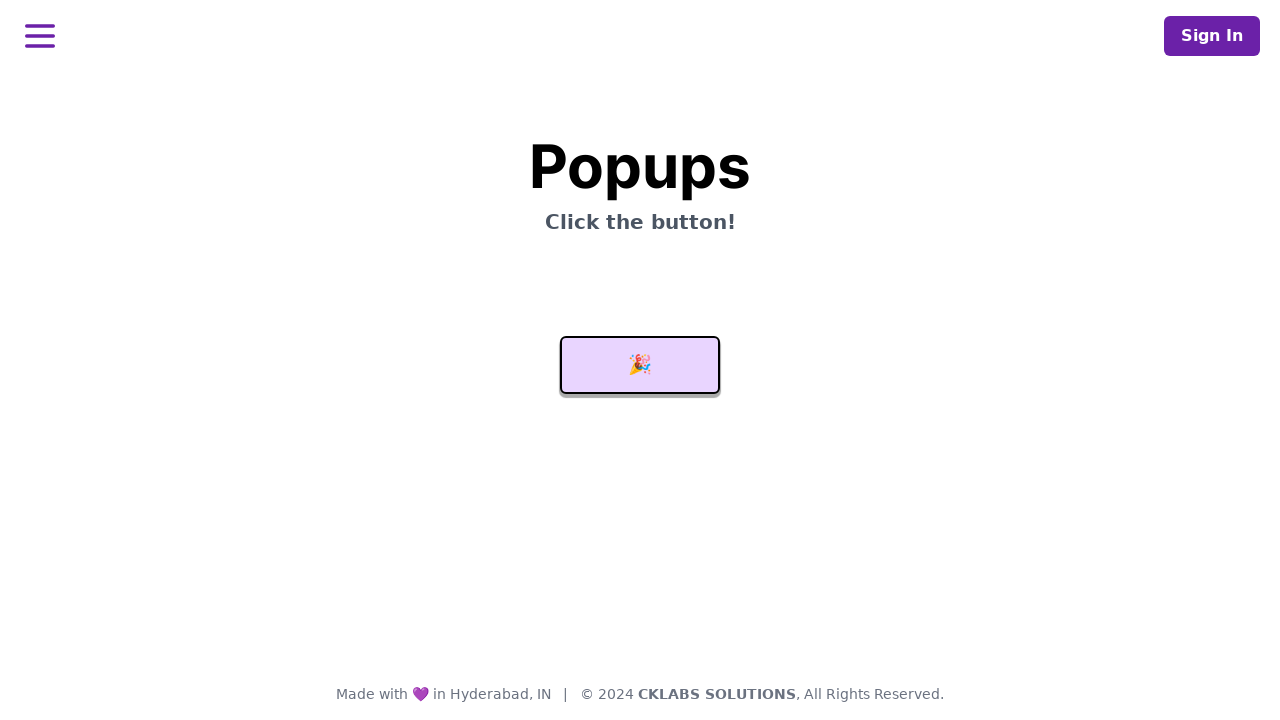

Clicked launcher button to open popup modal at (640, 365) on #launcher
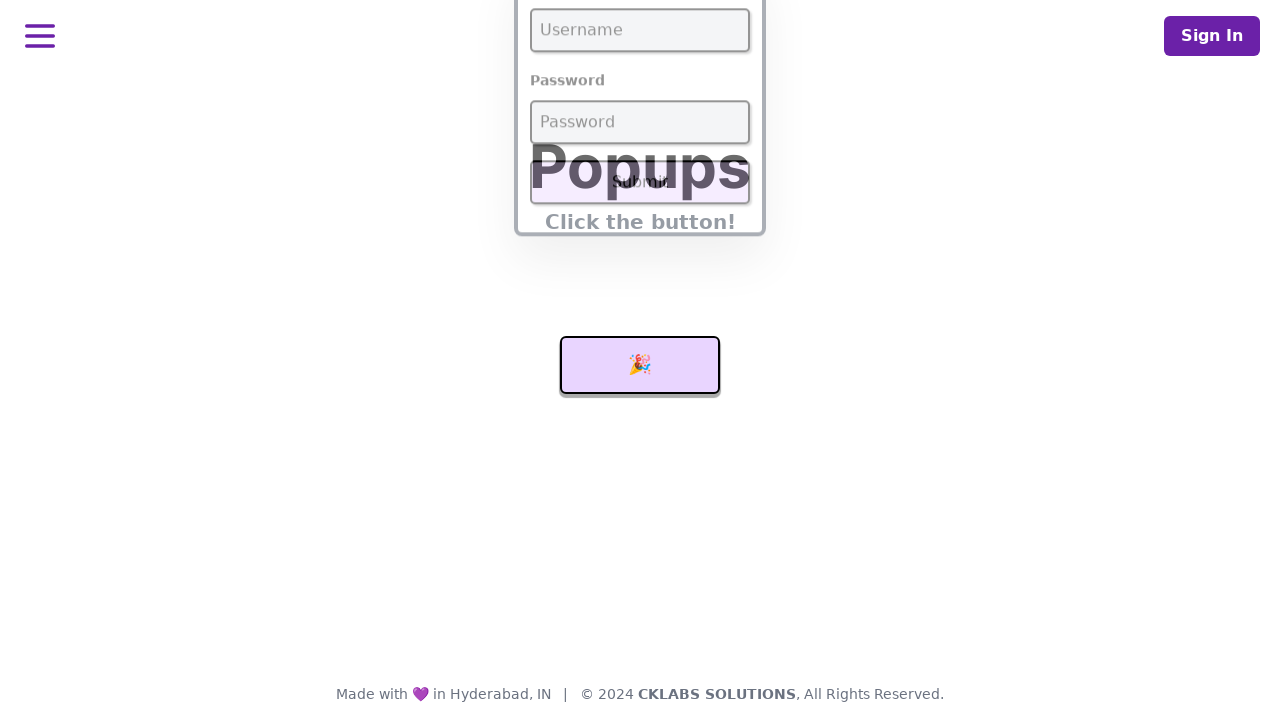

Modal appeared and username field became visible
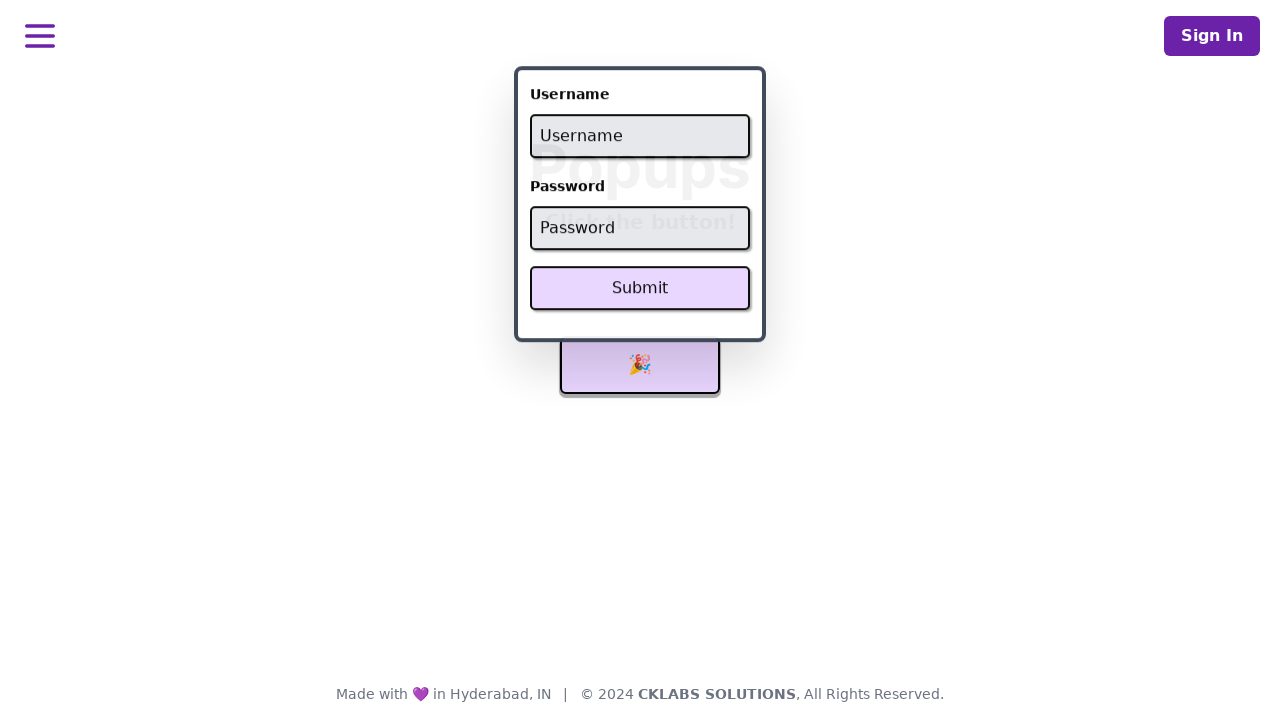

Filled username field with 'admin' on #username
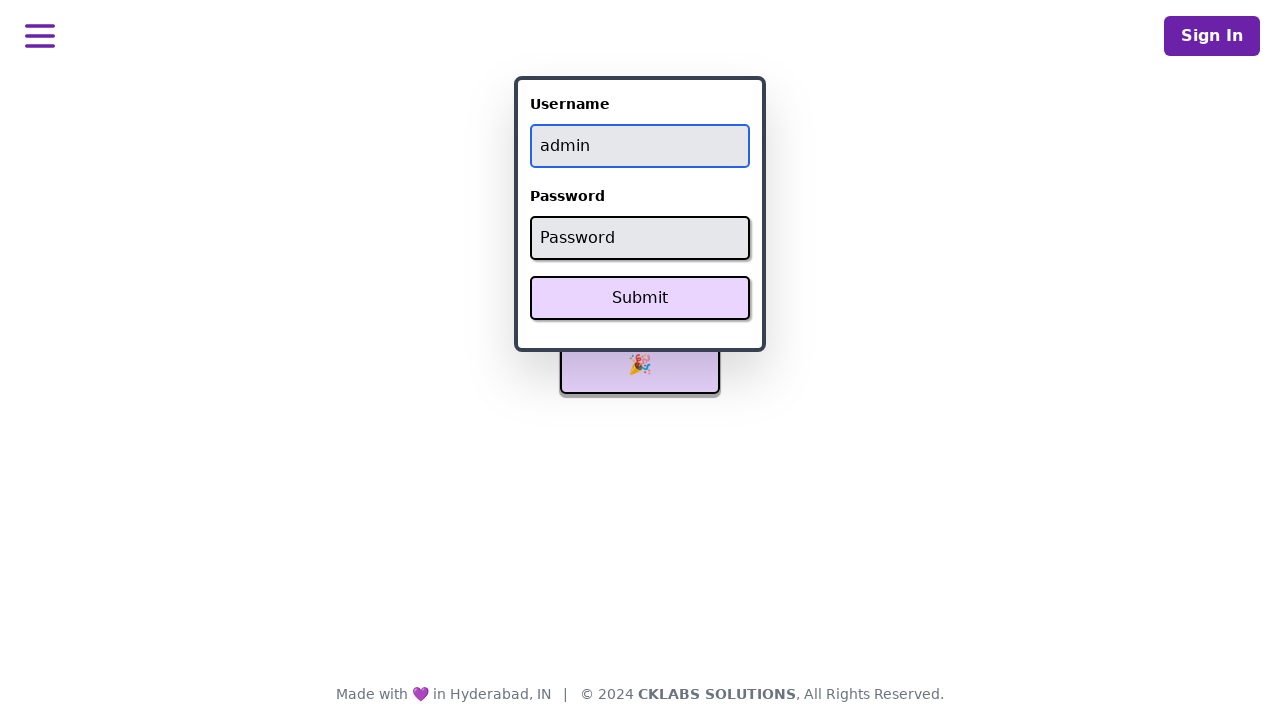

Filled password field with 'password' on #password
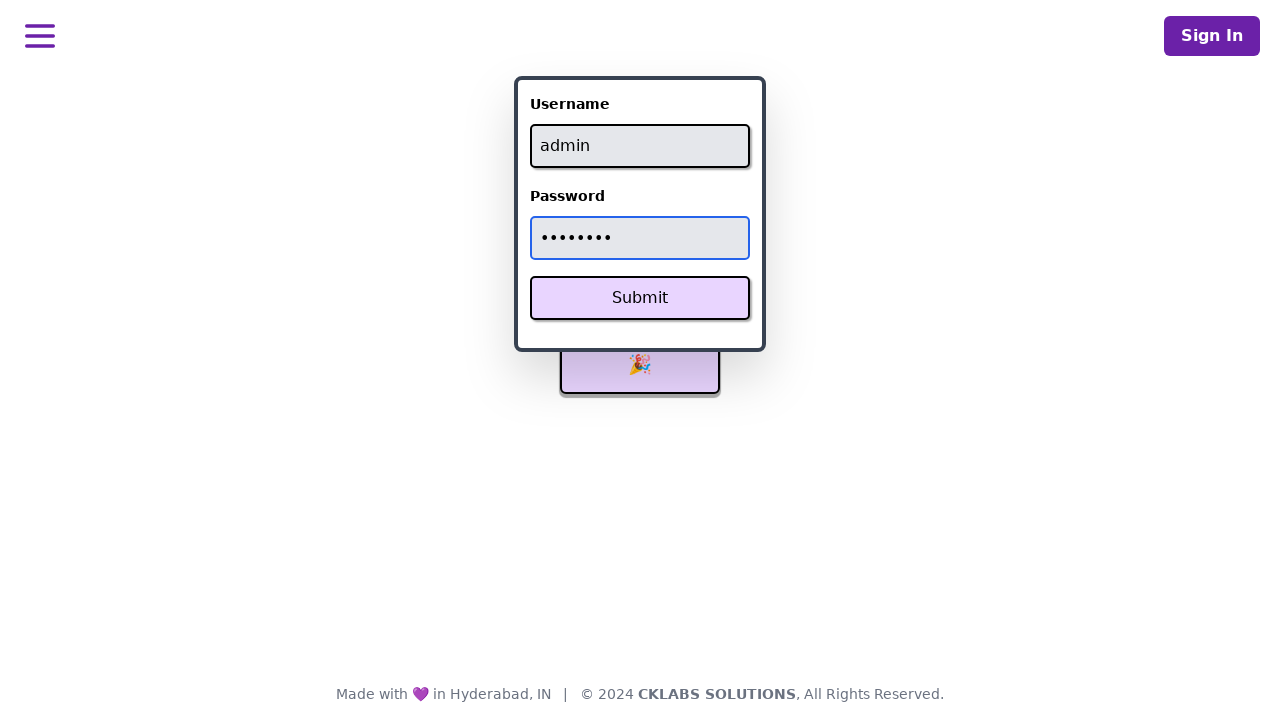

Clicked Submit button to submit the form at (640, 298) on xpath=//button[text()='Submit']
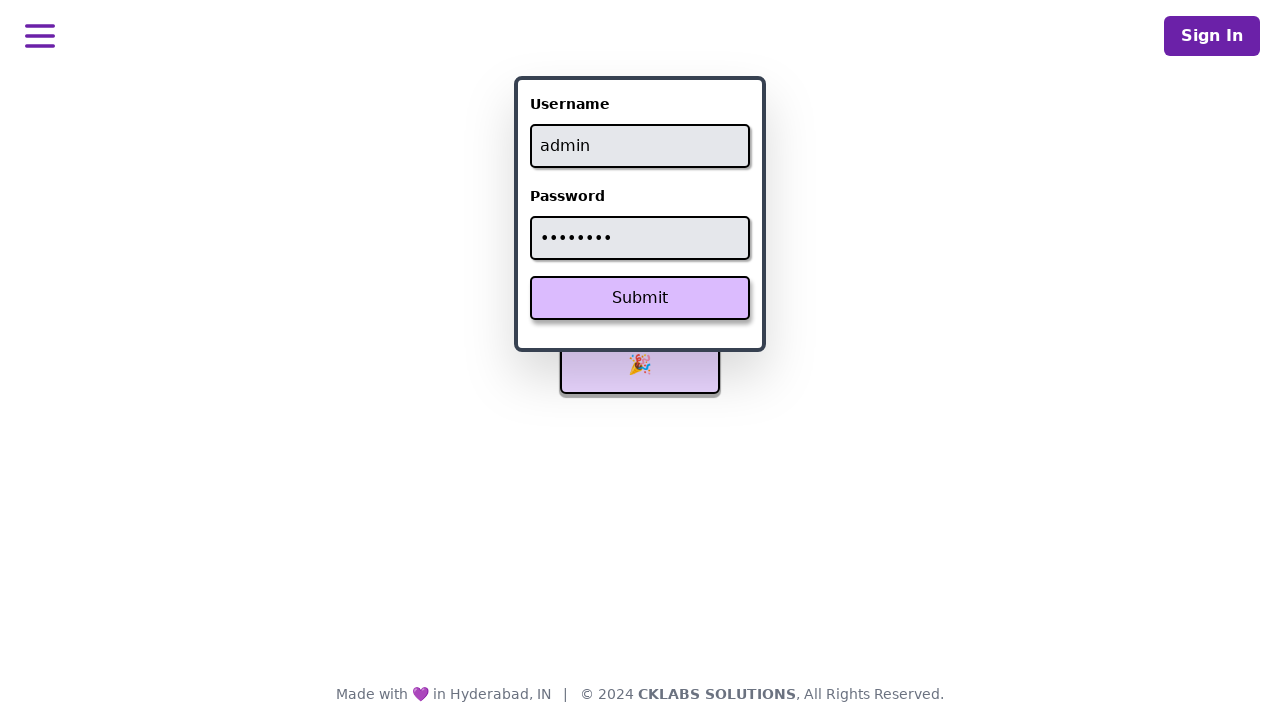

Success message appeared on the page
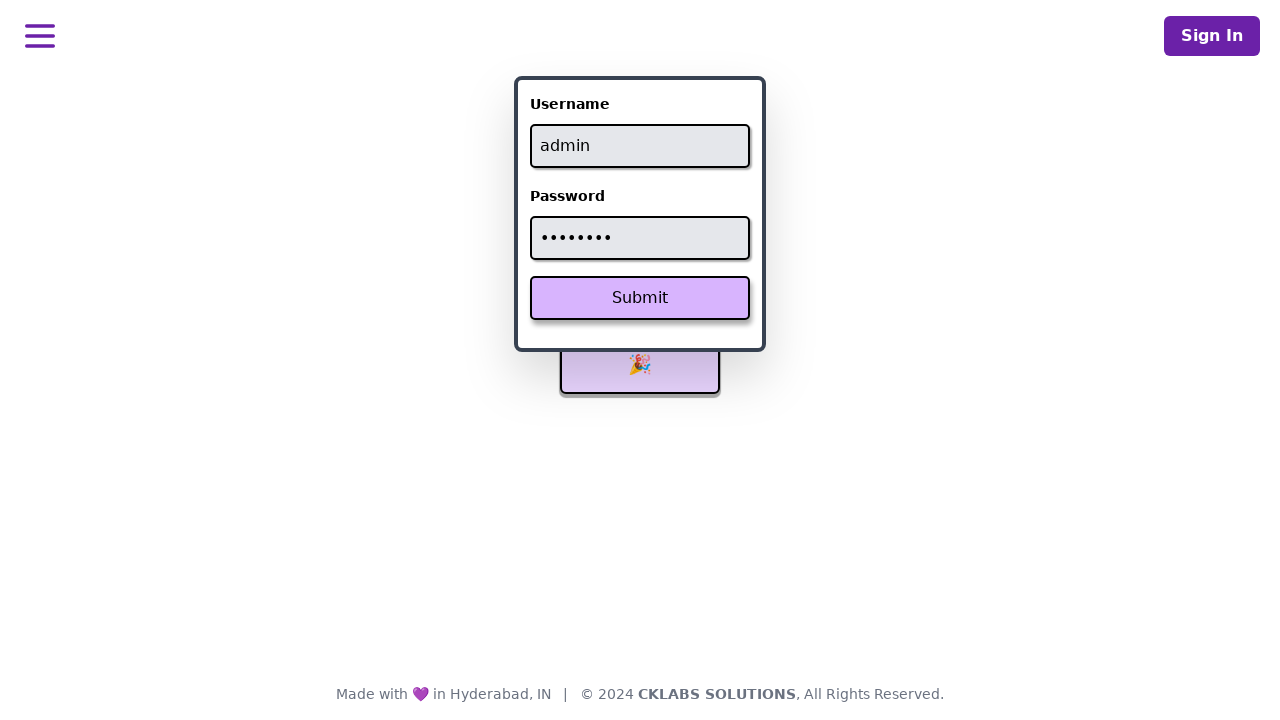

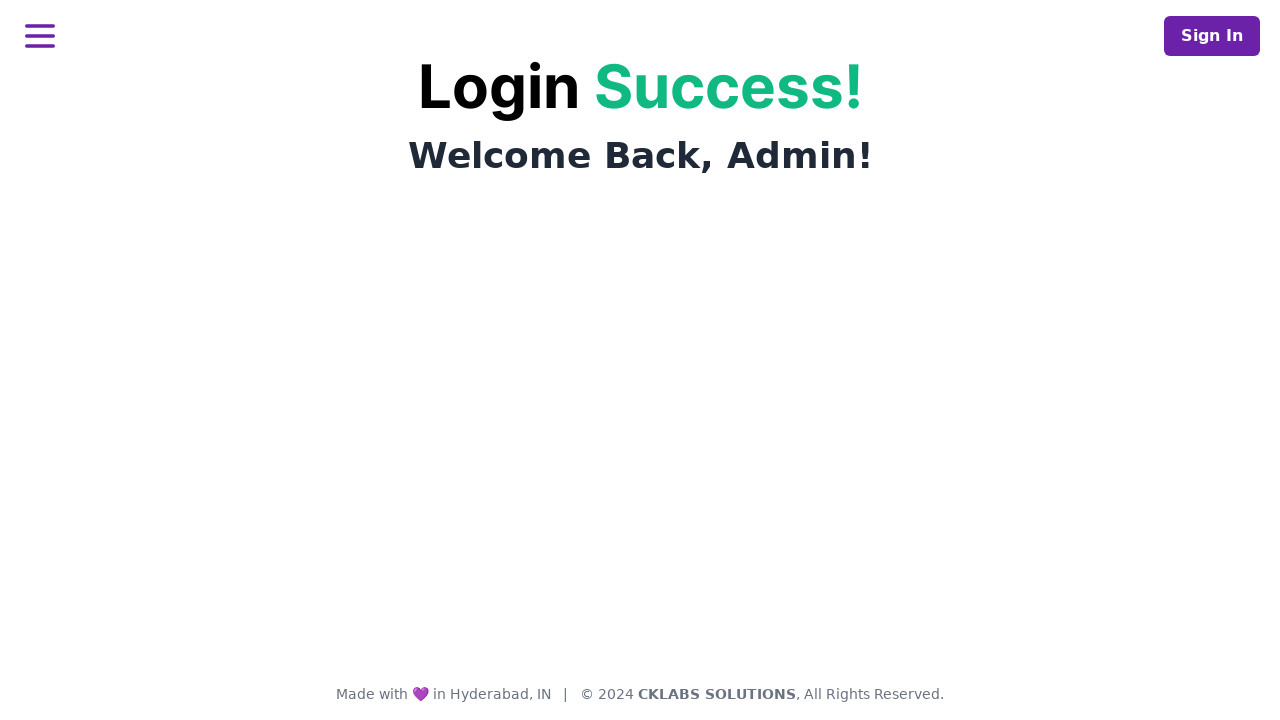